Tests various alert handling scenarios on a demo page including simple alerts, confirmation dialogs, prompt alerts, and sweet alerts

Starting URL: https://www.leafground.com/dashboard.xhtml

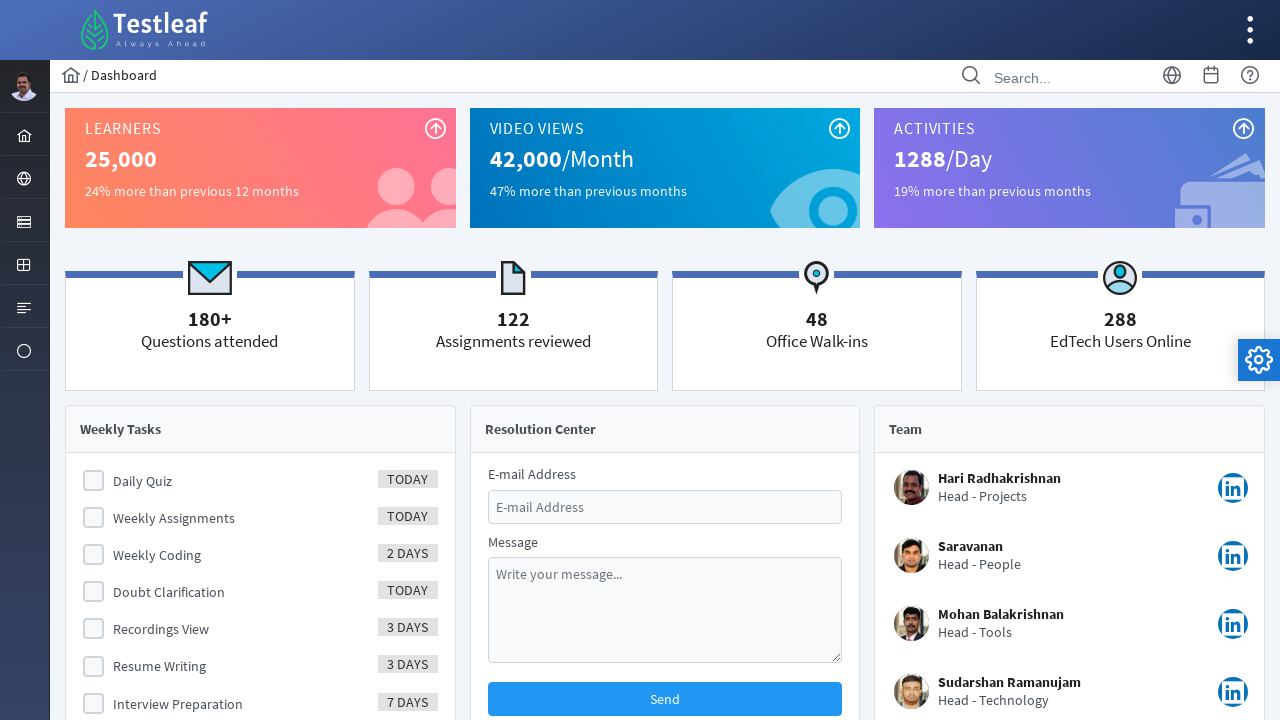

Clicked on browser menu to expand it at (24, 178) on xpath=//ul[@id='menuform:j_idt37']//following::li[@id='menuform:j_idt39']
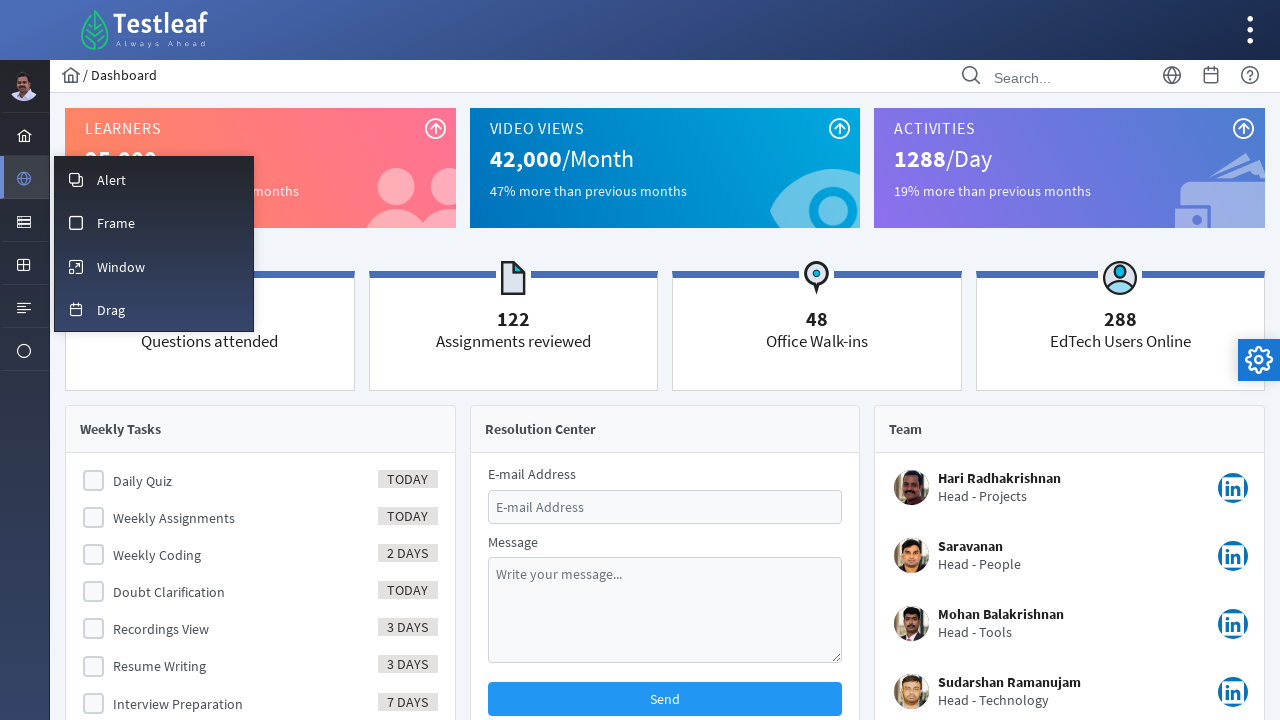

Clicked on Alert menu item at (112, 180) on xpath=//span[text()='Alert']
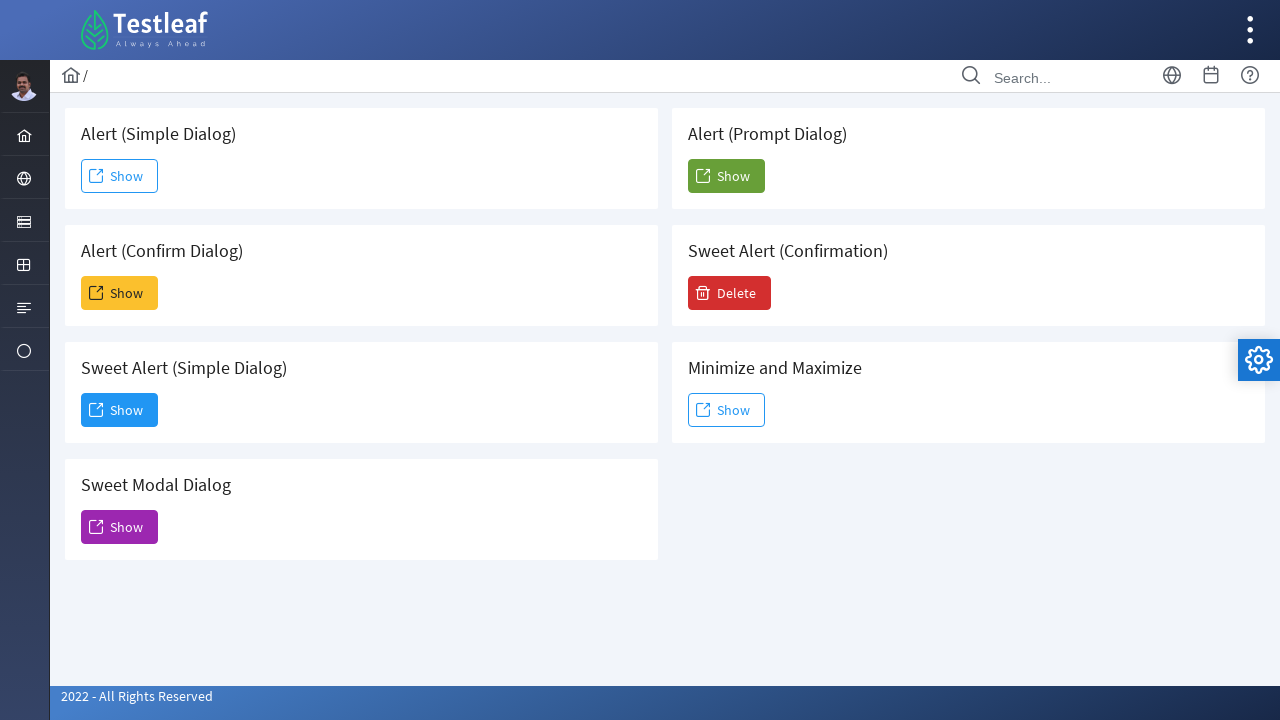

Clicked button to trigger simple alert at (120, 176) on #j_idt88\:j_idt91
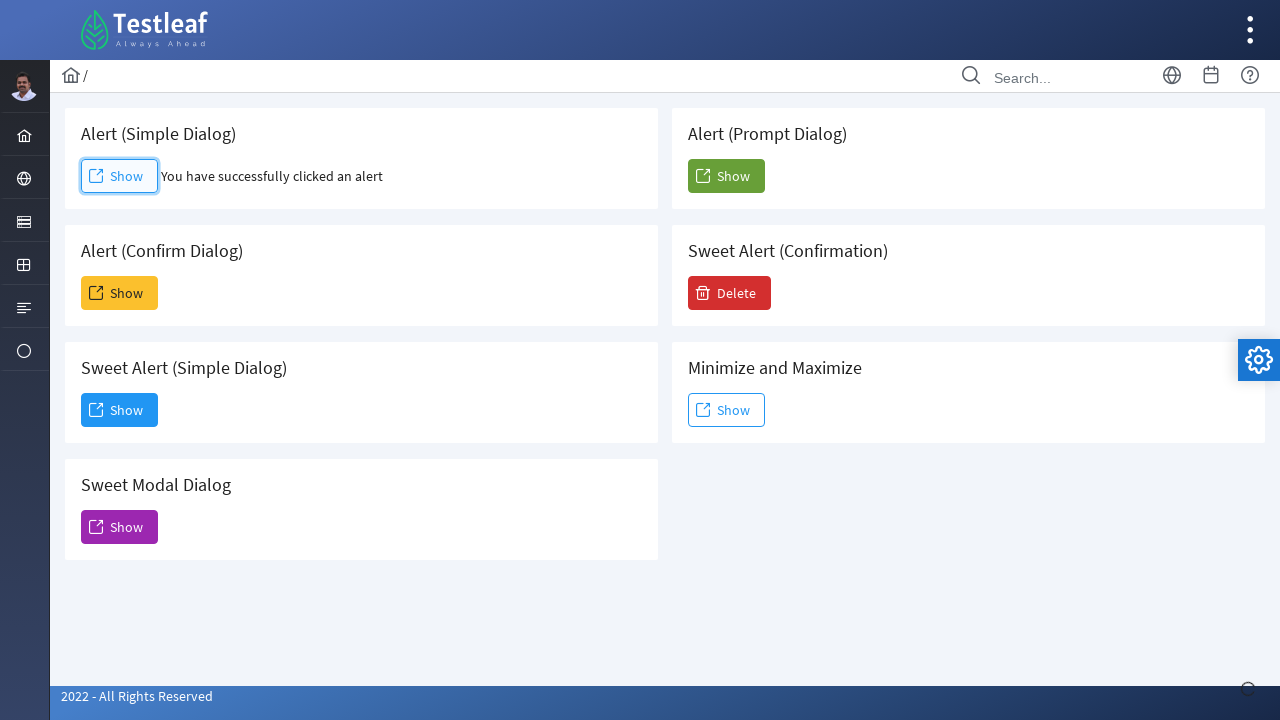

Set up dialog listener and accepted simple alert
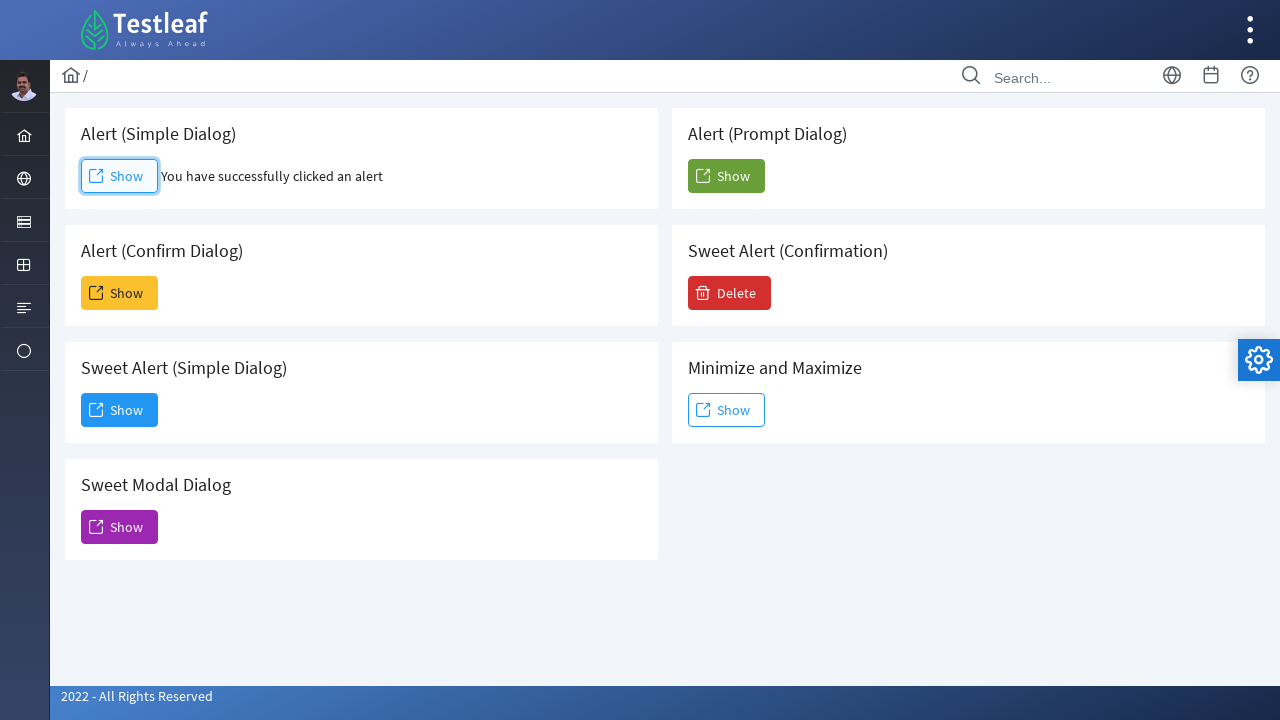

Clicked button to trigger confirmation alert at (120, 293) on #j_idt88\:j_idt93
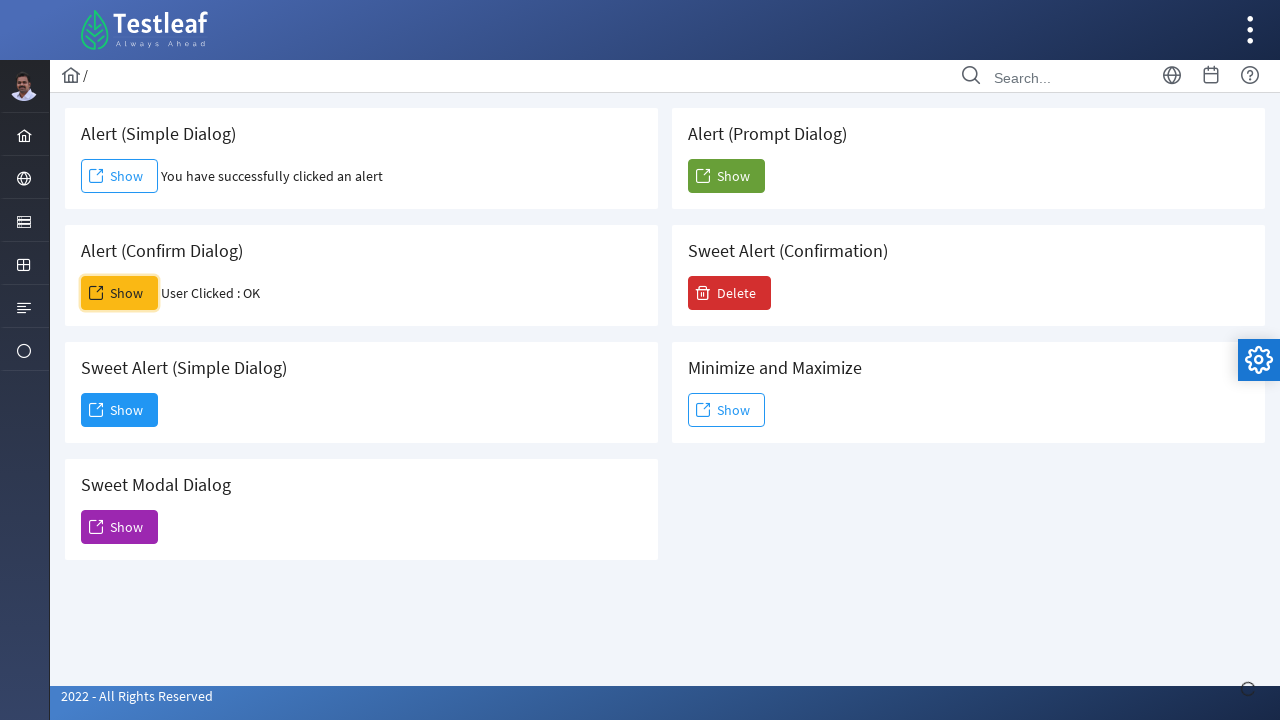

Clicked button to trigger sweet alert at (120, 410) on #j_idt88\:j_idt95
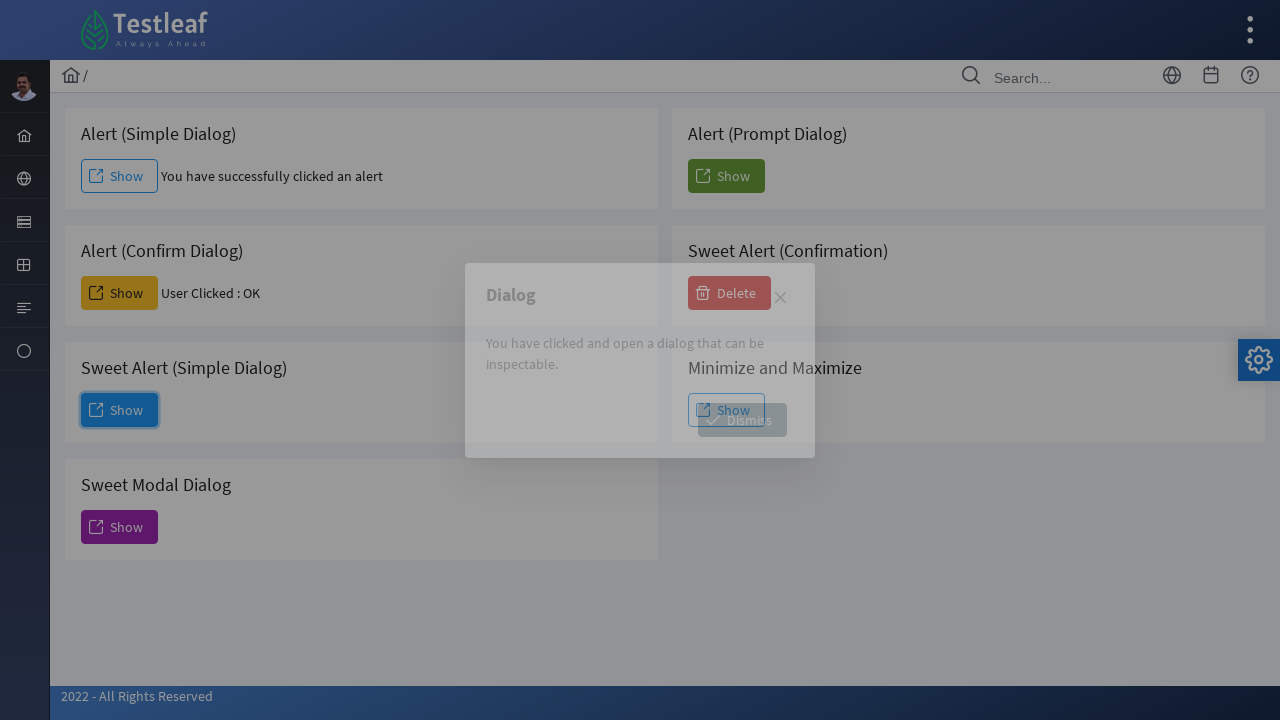

Clicked dismiss button on sweet alert at (742, 420) on #j_idt88\:j_idt98
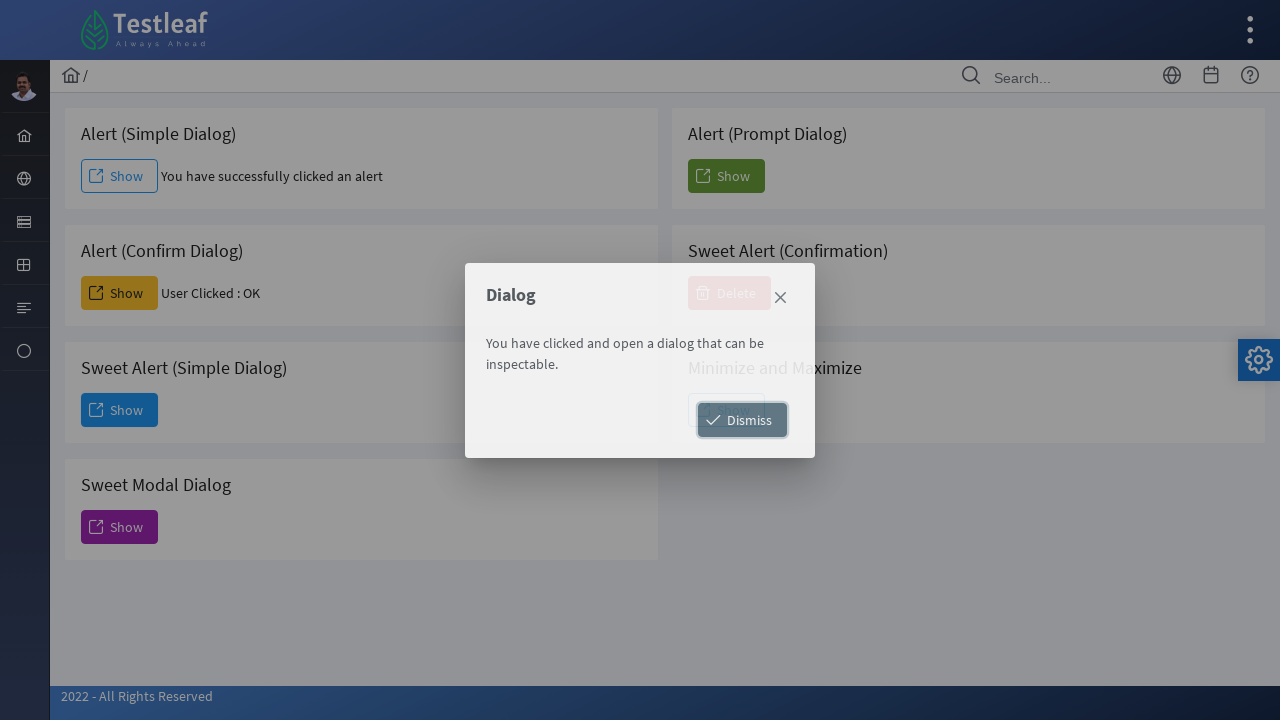

Set up dialog listener for prompt alert handling
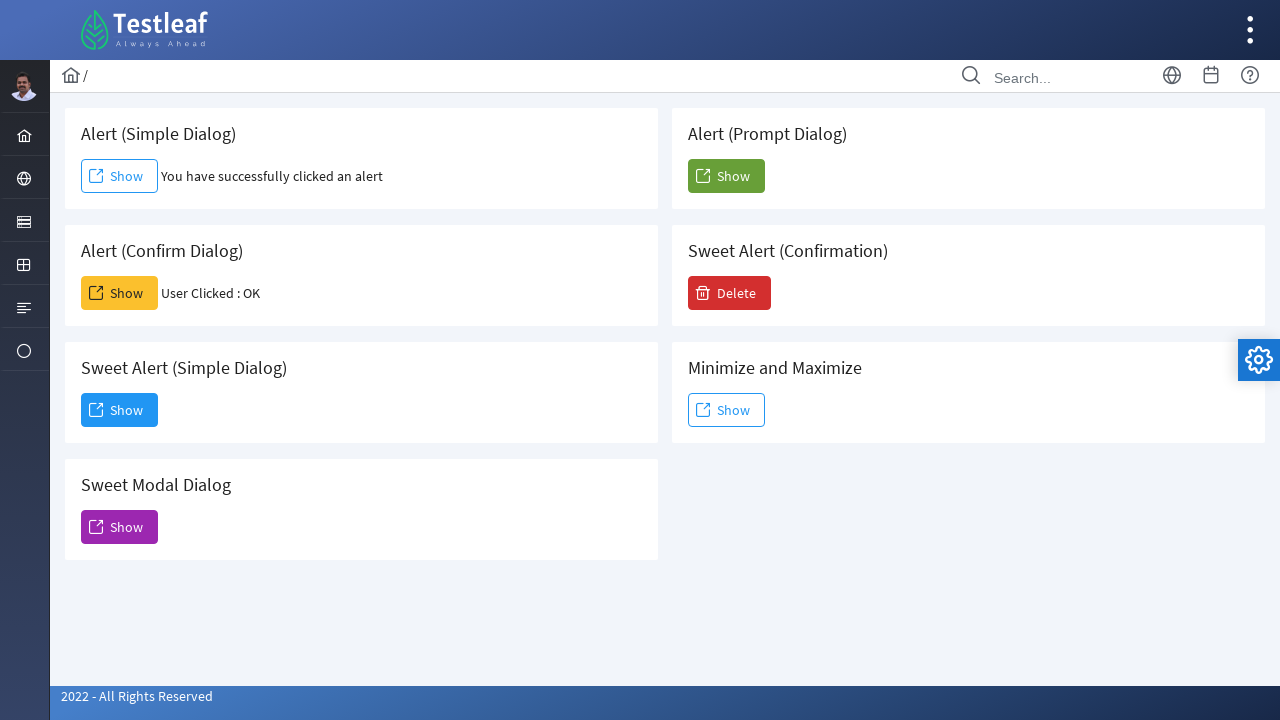

Clicked button to trigger prompt alert at (726, 176) on #j_idt88\:j_idt104
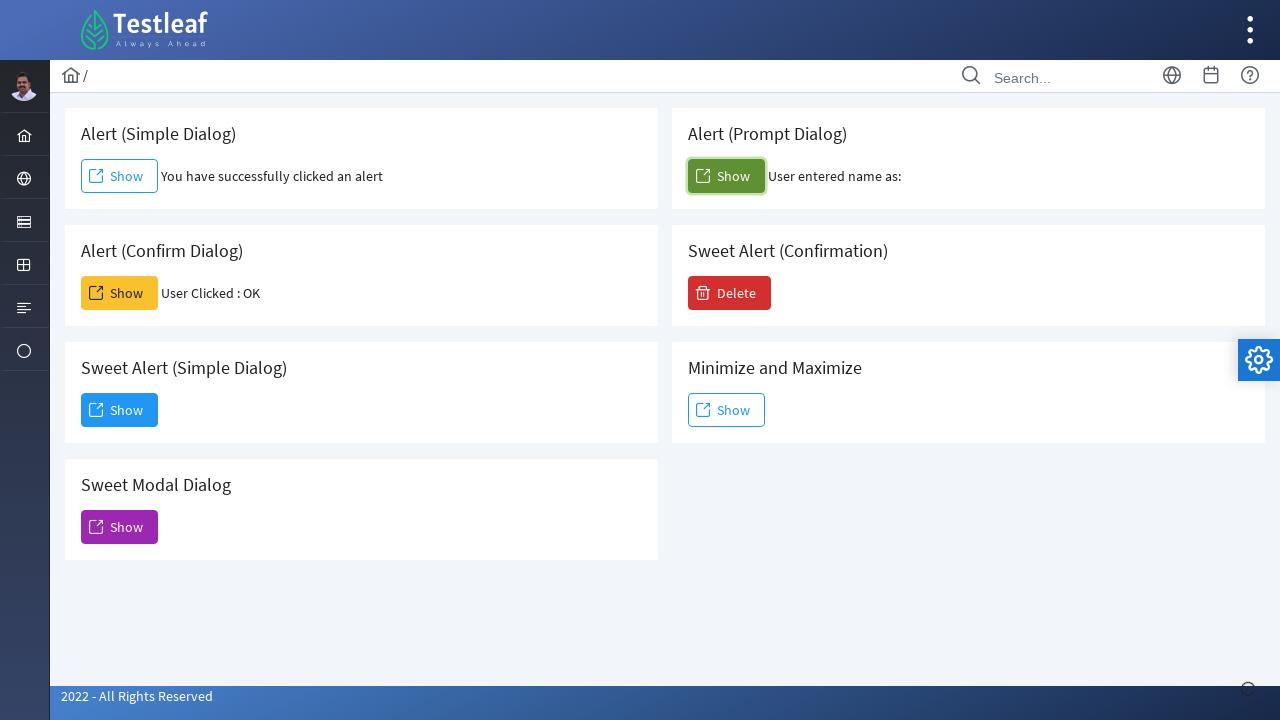

Removed prompt alert dialog listener after accepting with text 'check'
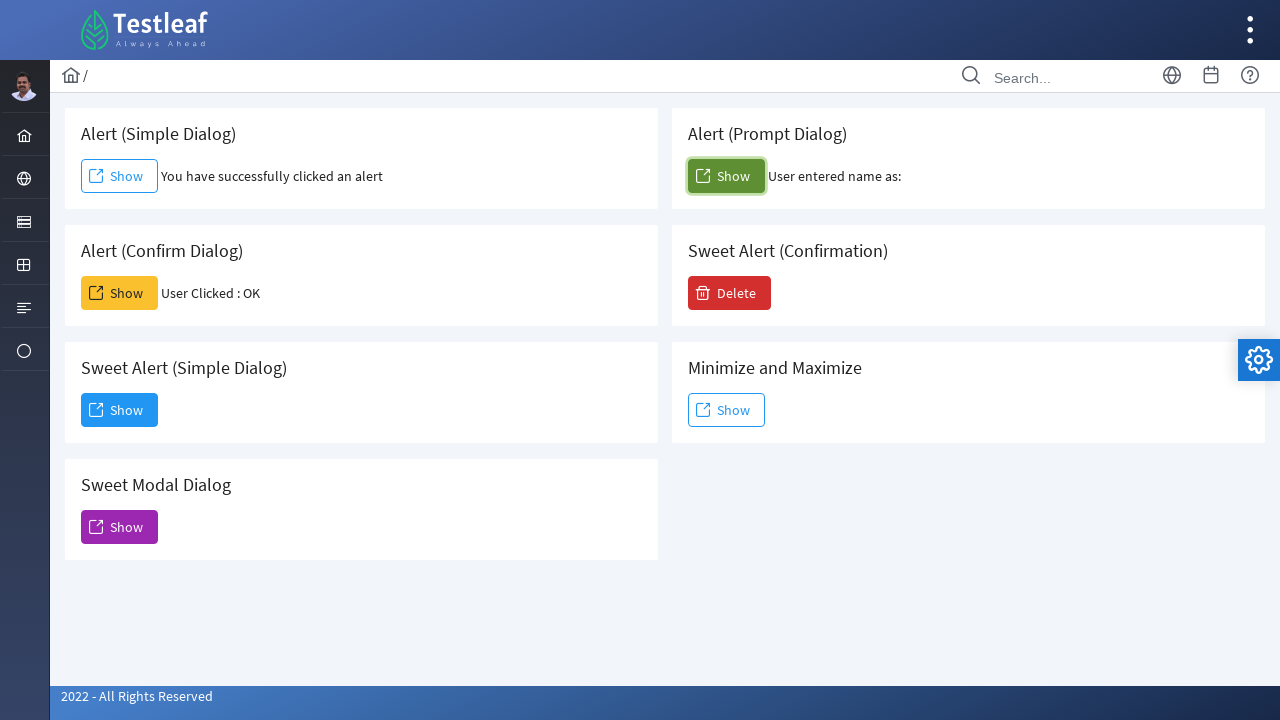

Clicked button to trigger sweet confirmation alert at (730, 293) on #j_idt88\:j_idt106
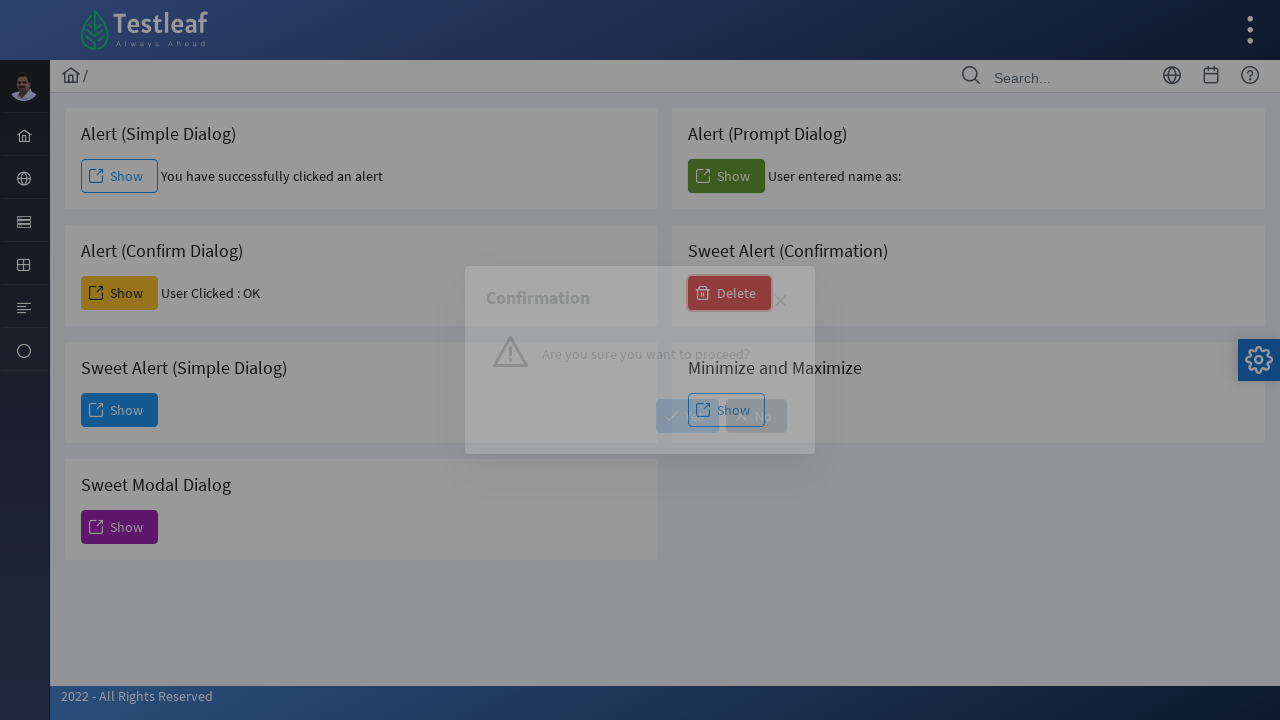

Clicked confirm button on sweet confirmation alert at (688, 416) on #j_idt88\:j_idt108
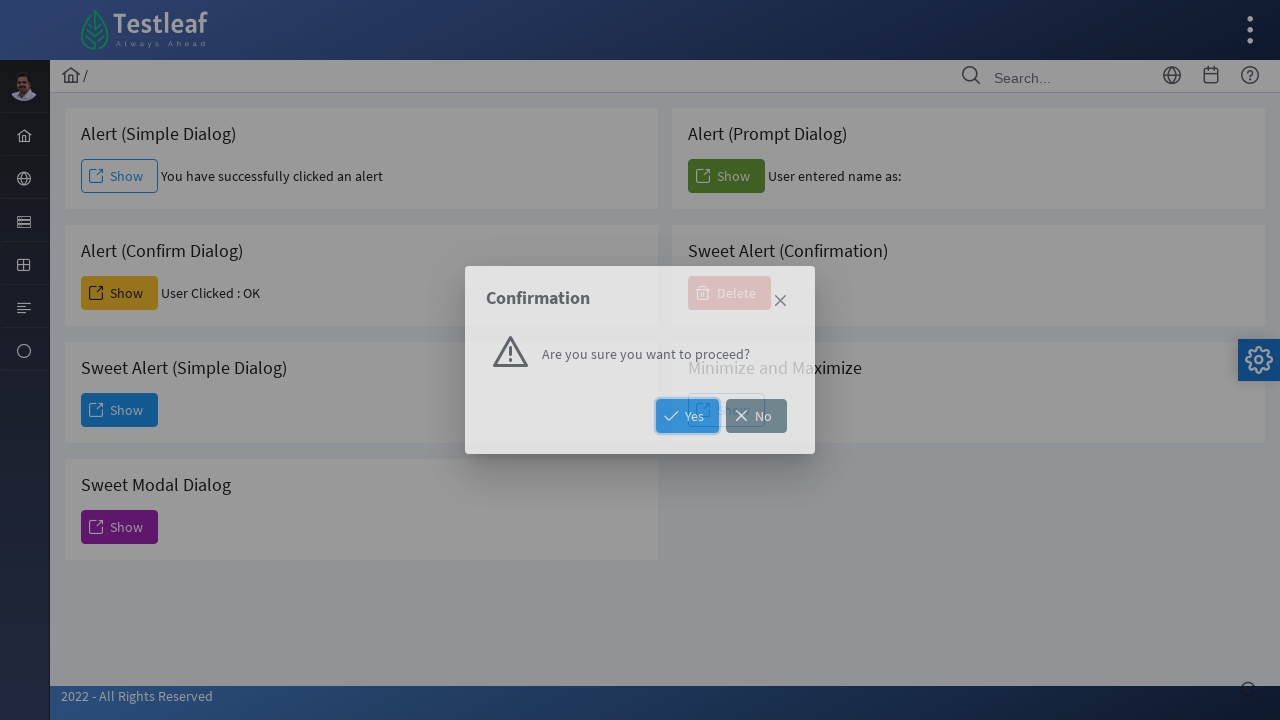

Clicked button to open minimize/maximize dialog at (726, 410) on #j_idt88\:j_idt111
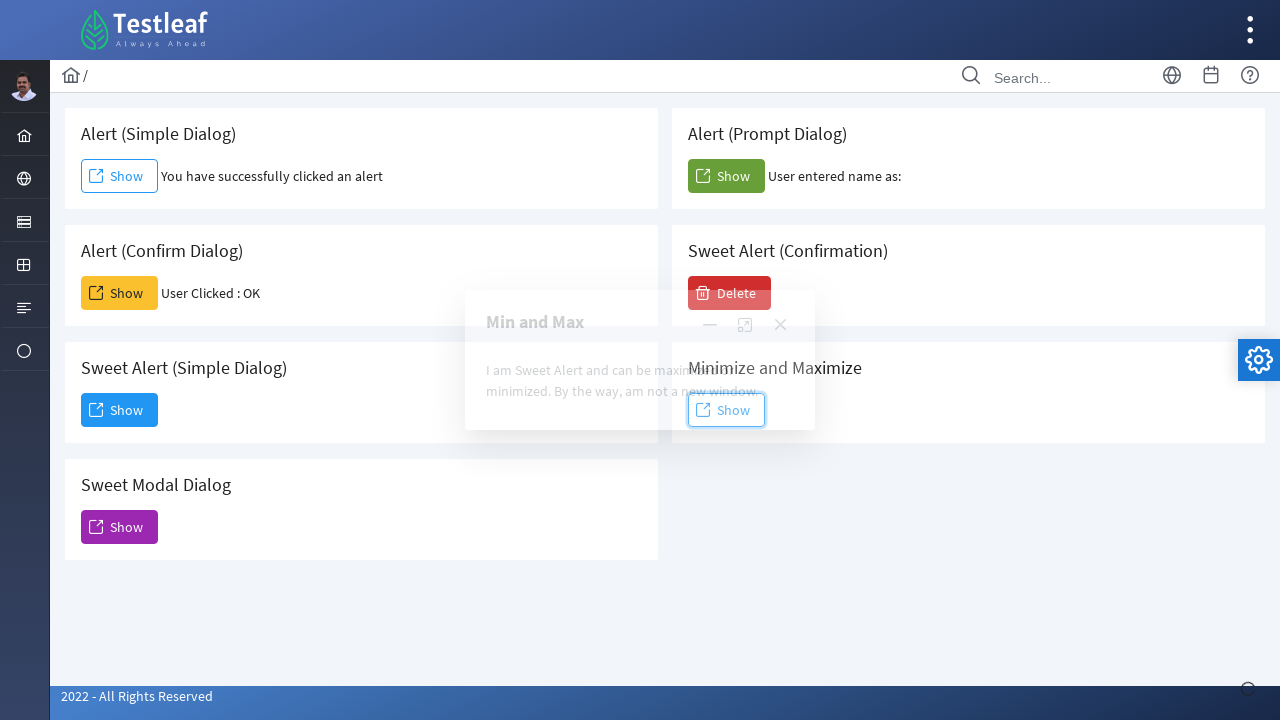

Located minimize/maximize button
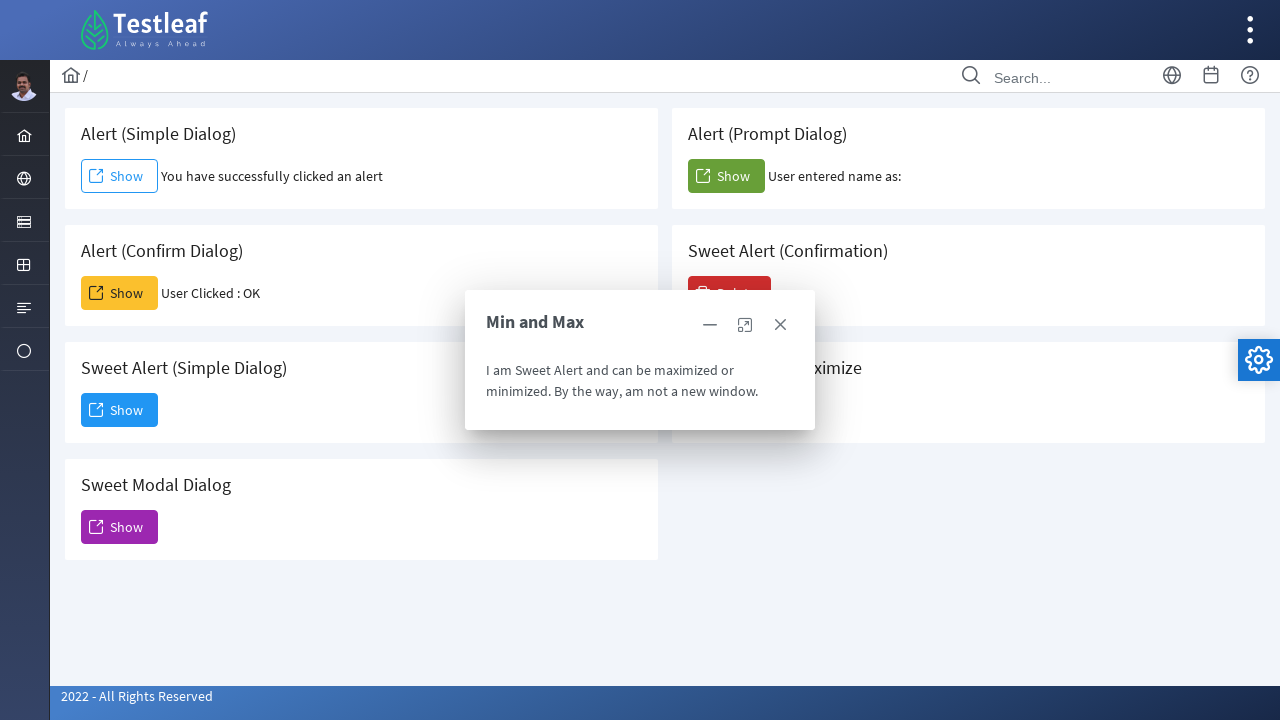

Hovered over minimize/maximize button at (745, 325) on (//div[@id='j_idt88:j_idt112']//following::a)[2]
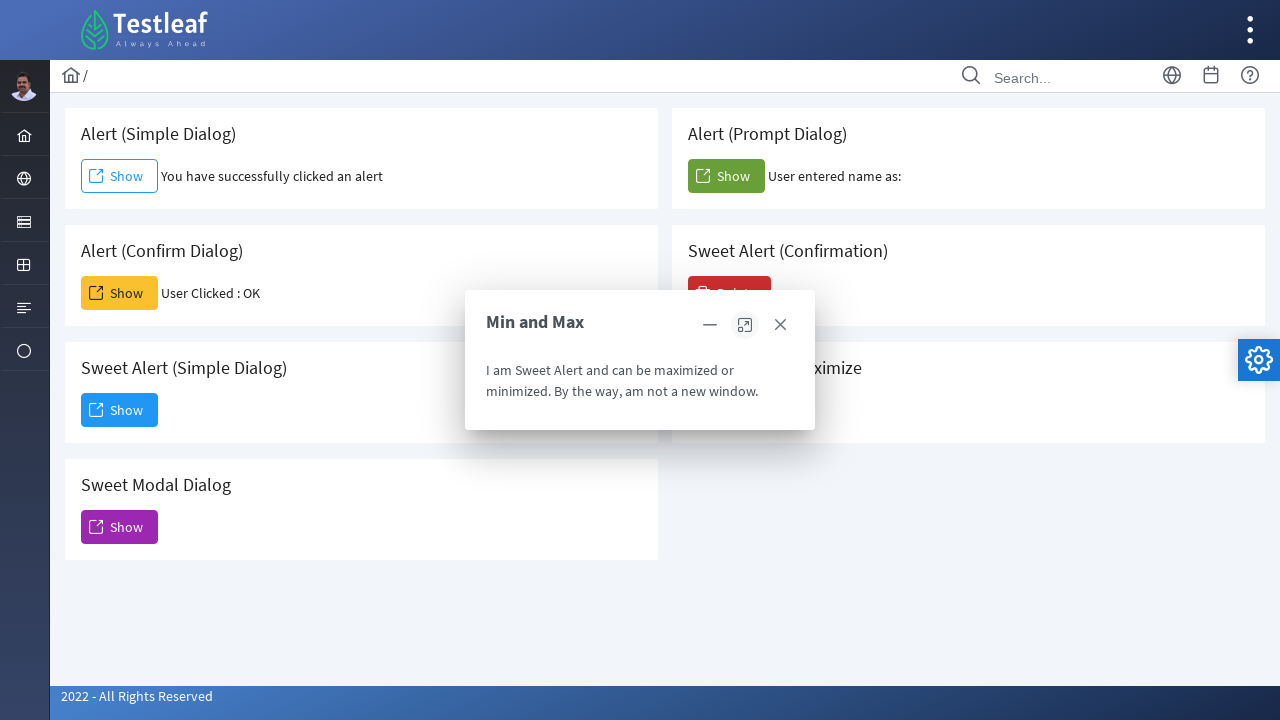

Clicked minimize/maximize button at (745, 325) on (//div[@id='j_idt88:j_idt112']//following::a)[2]
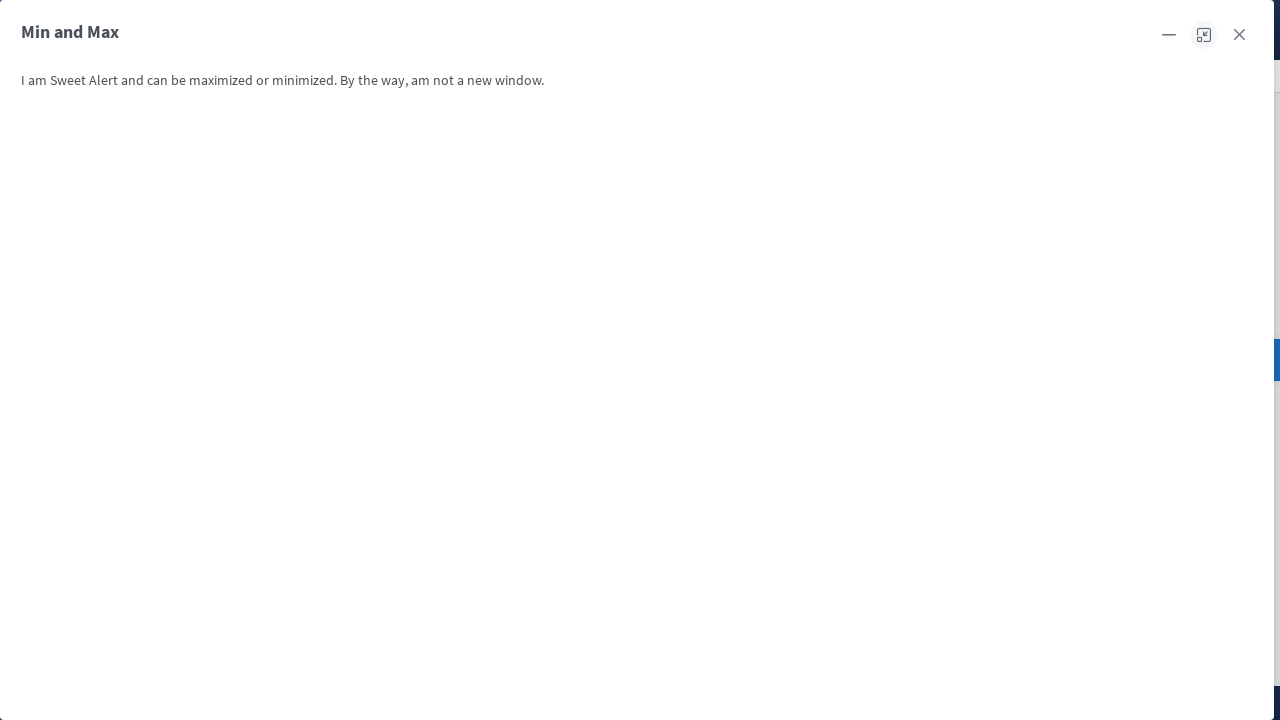

Located close button
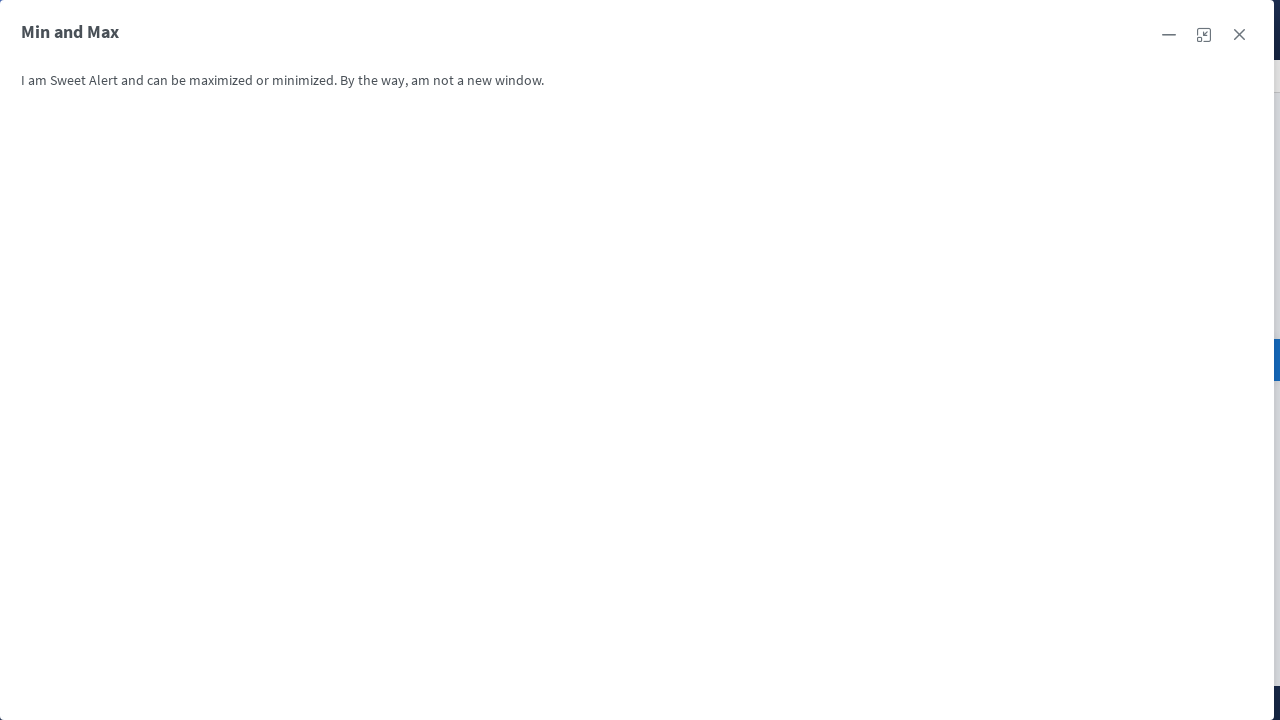

Hovered over close button at (1239, 35) on (//div[@id='j_idt88:j_idt112']//following::a)[1]
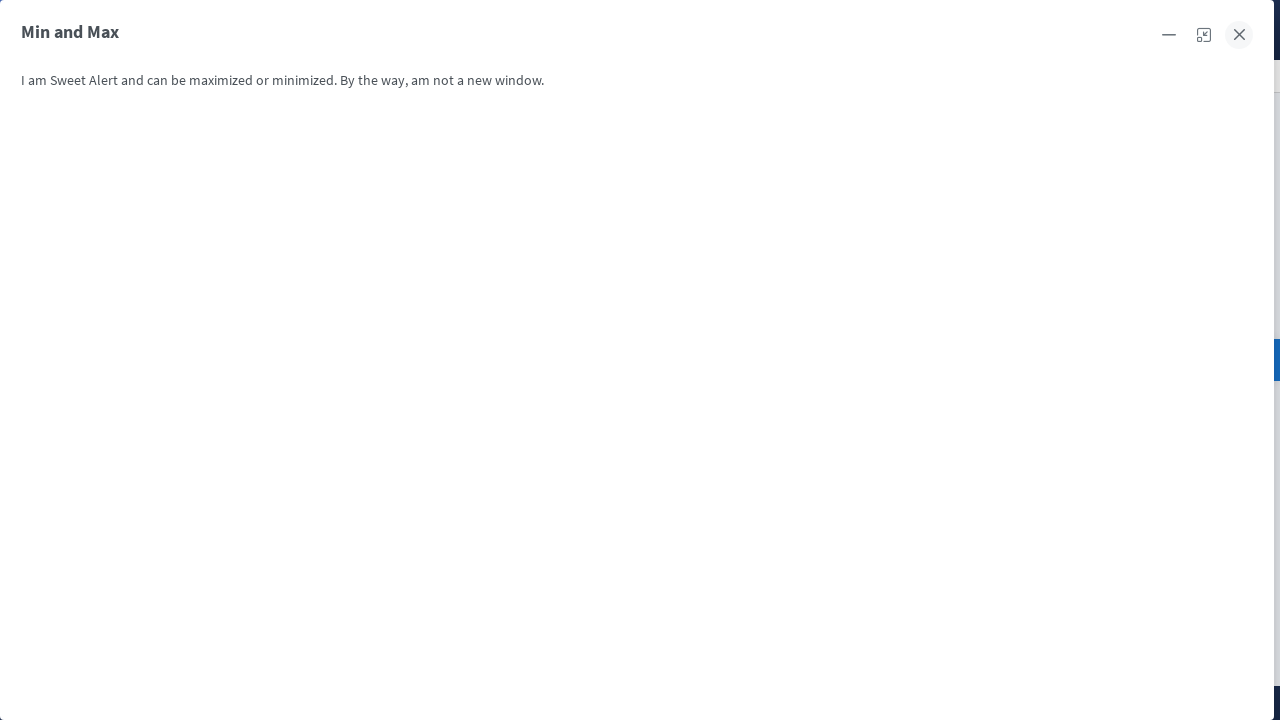

Clicked close button to dismiss dialog at (1239, 35) on (//div[@id='j_idt88:j_idt112']//following::a)[1]
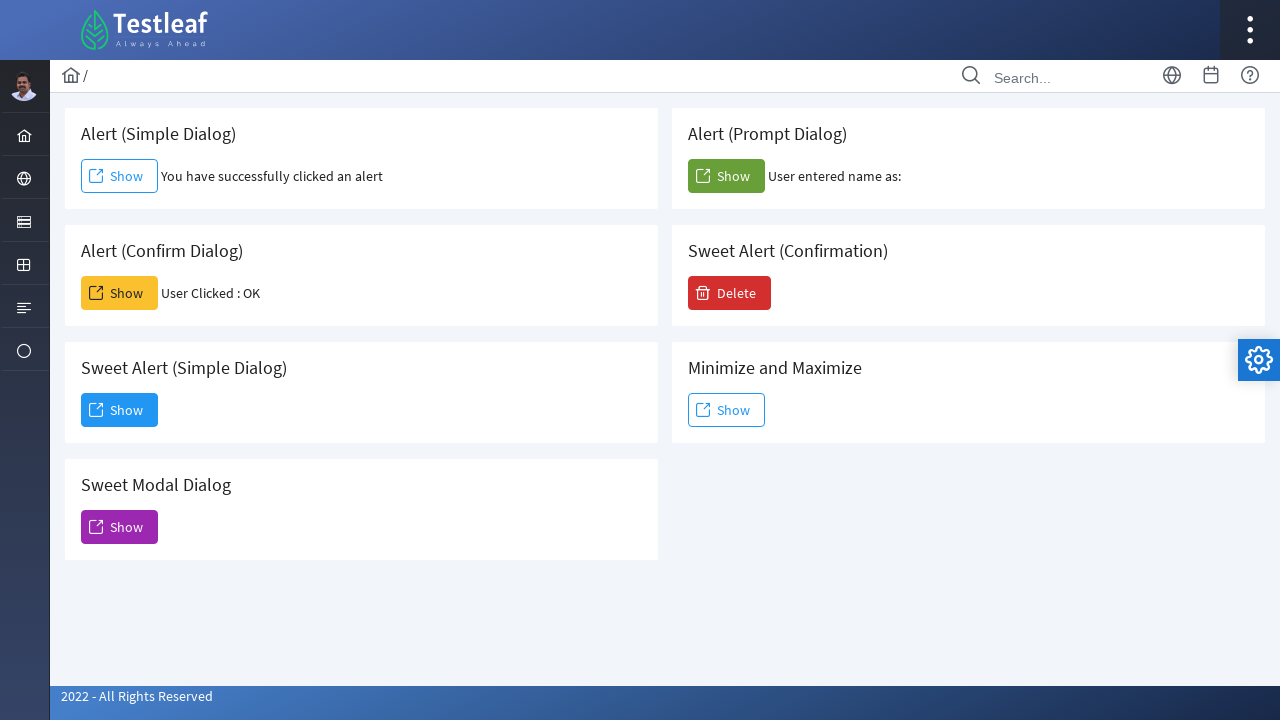

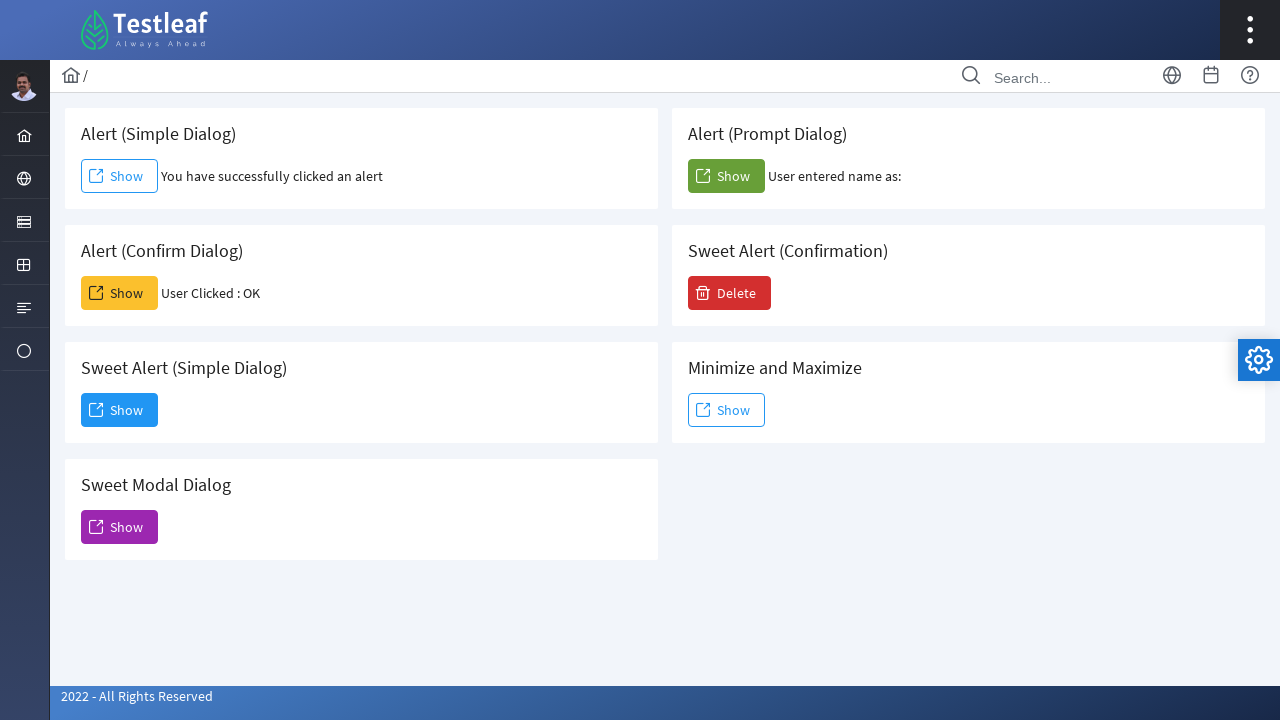